Navigates to the WiseQuarter website homepage and verifies it loads successfully

Starting URL: https://www.wisequarter.com

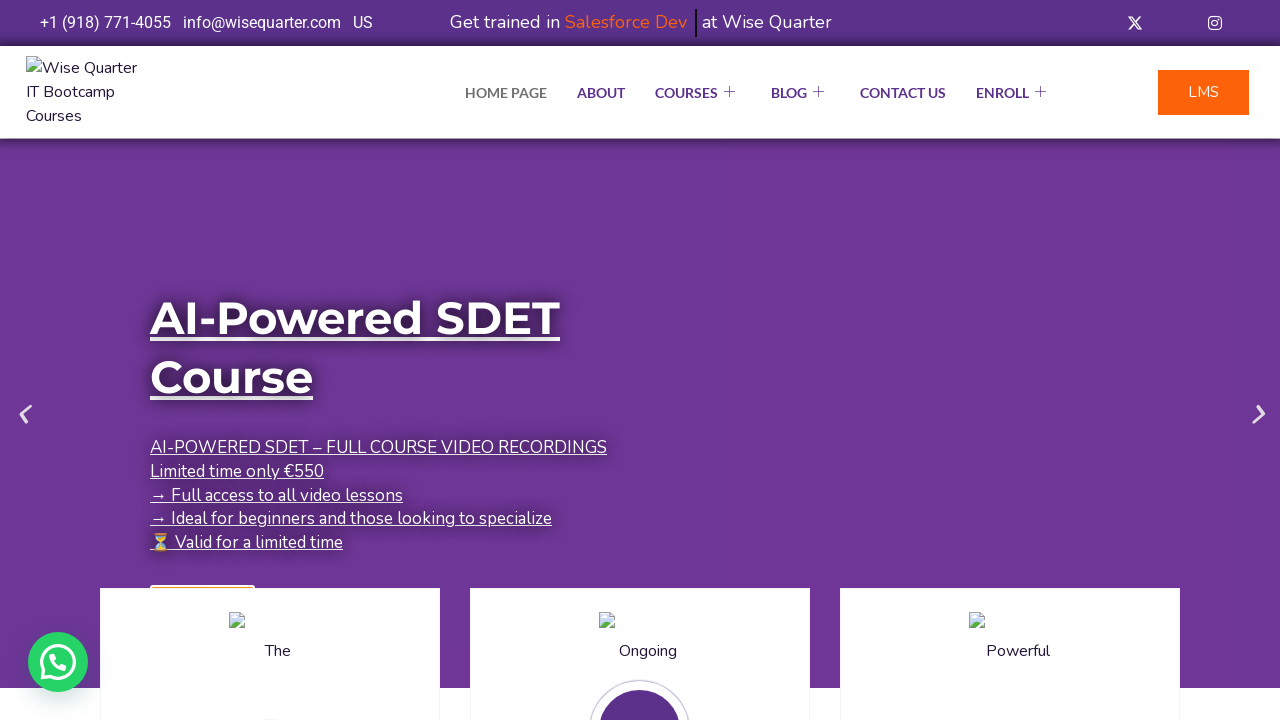

Waited for WiseQuarter homepage to load (domcontentloaded state)
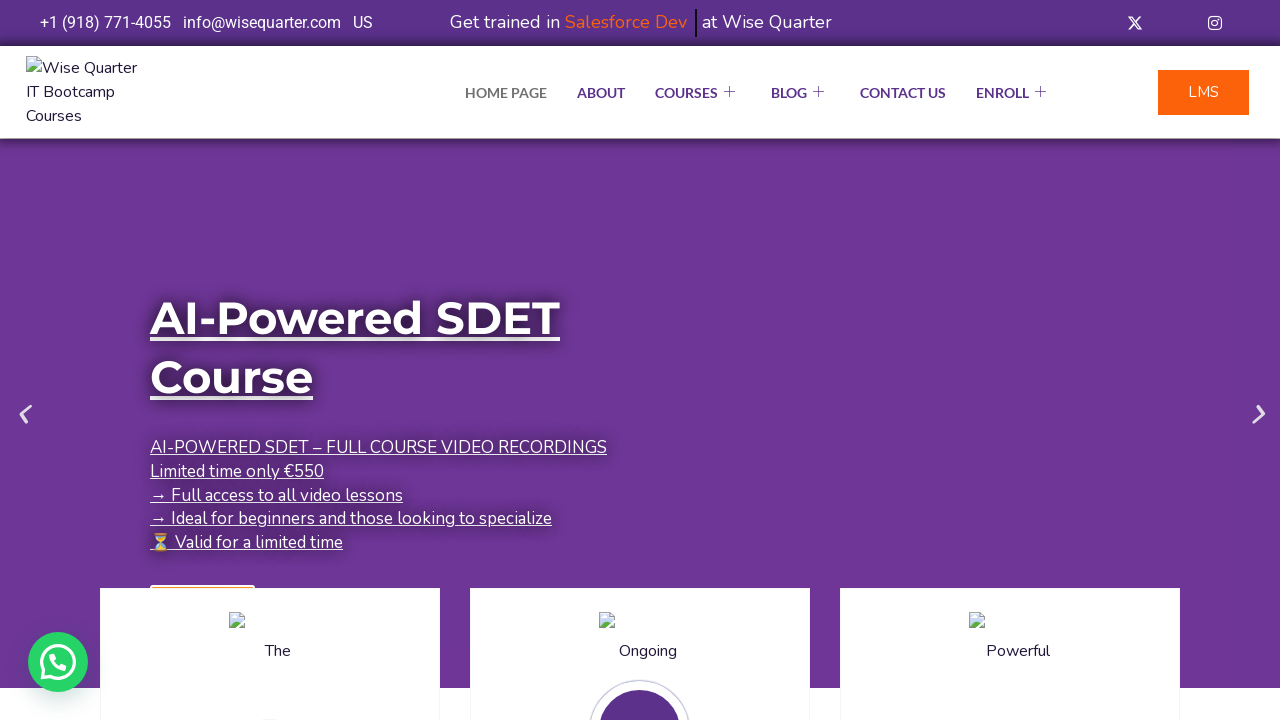

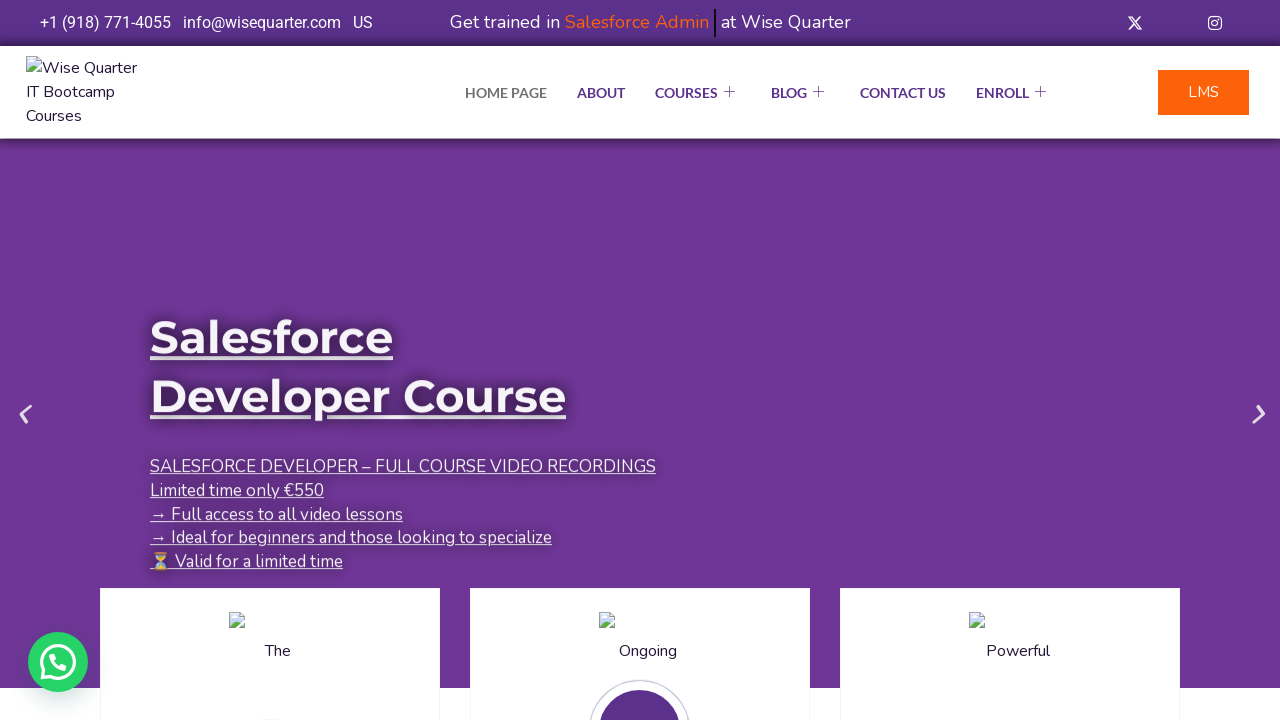